Navigates to Rediff Money page, hovers over NSE INDICES element, and searches for a specific value in the BSE indices table to find its row and column position.

Starting URL: https://money.rediff.com/index.html

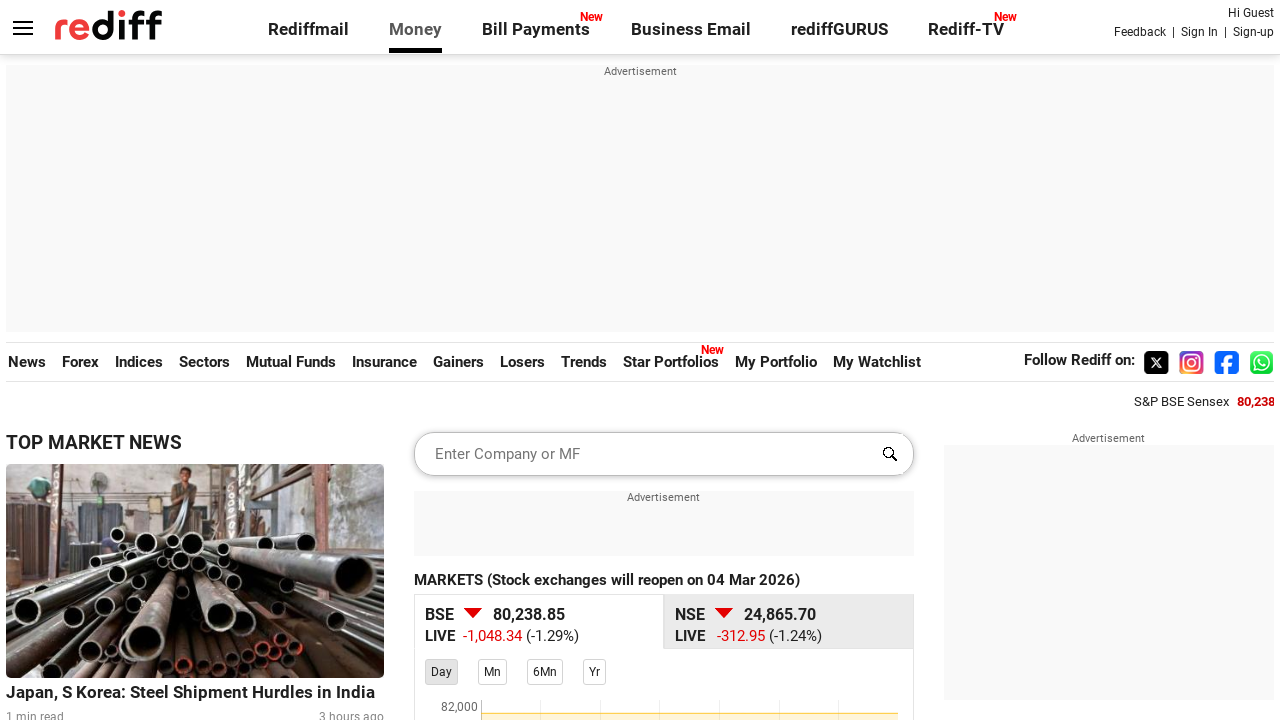

Hovered over NSE INDICES element at (664, 360) on xpath=//*[text()='NSE INDICES']
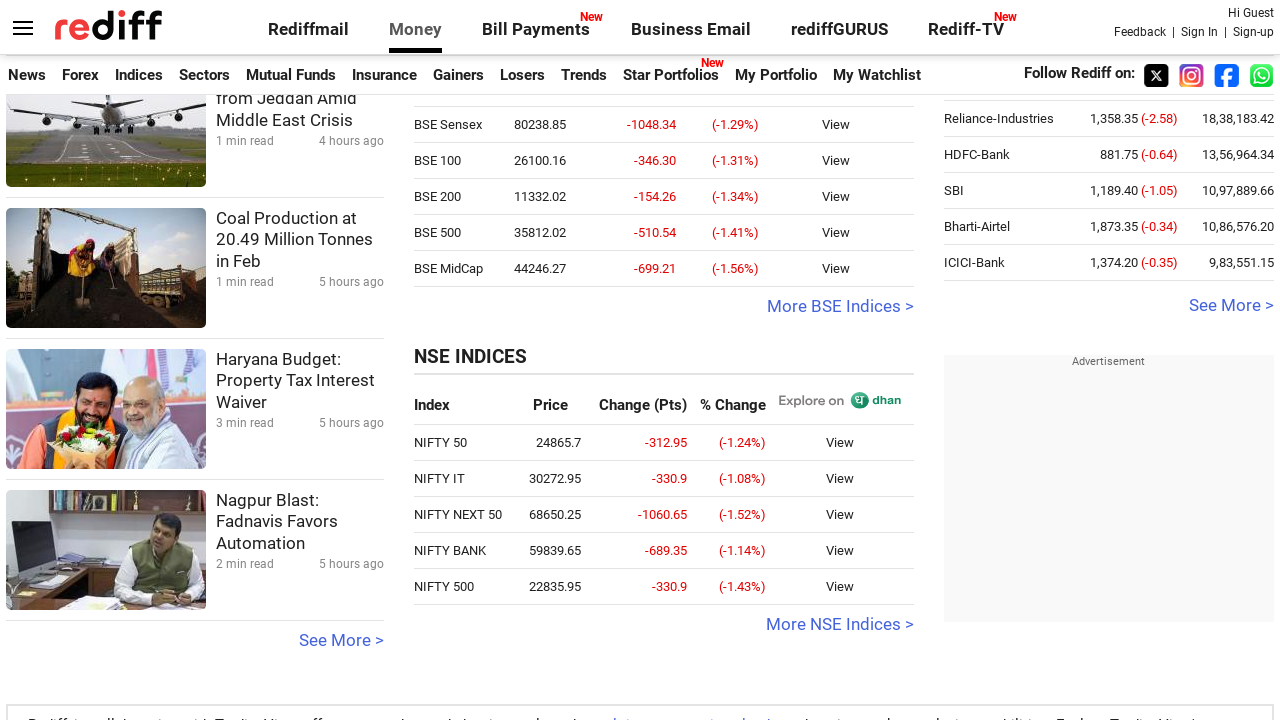

BSE indices table became visible
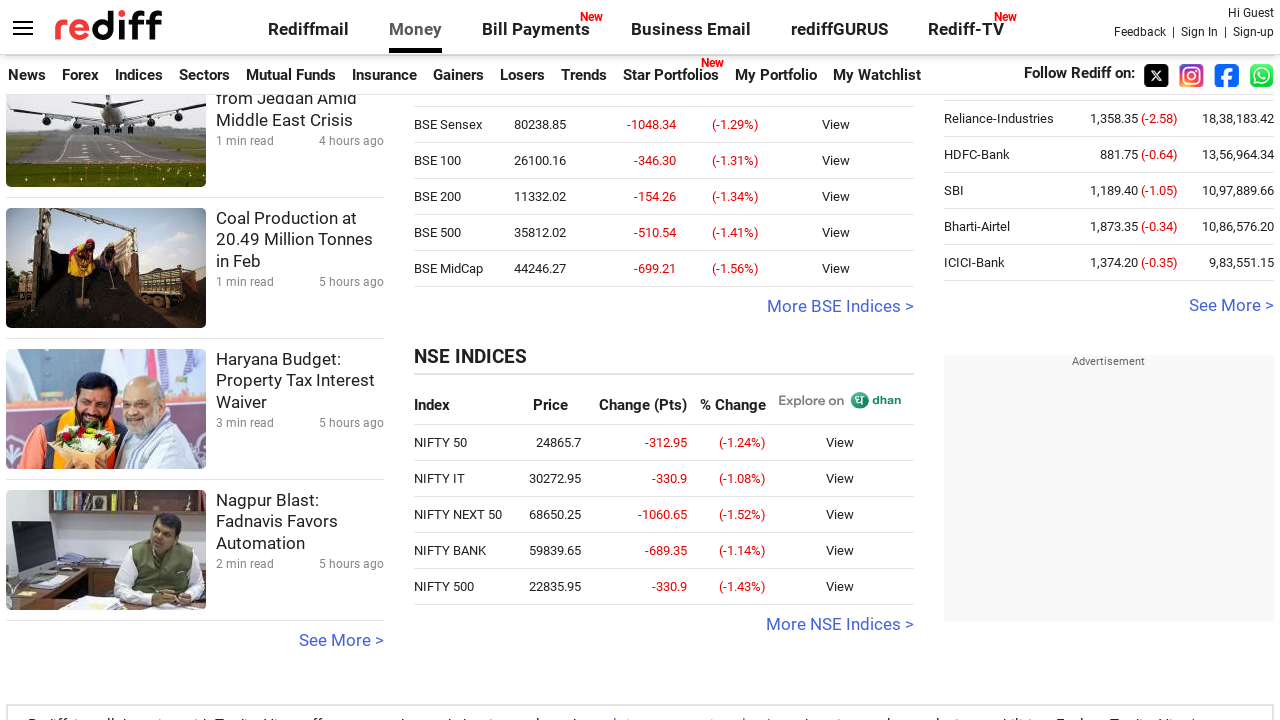

Located BSE indices table element
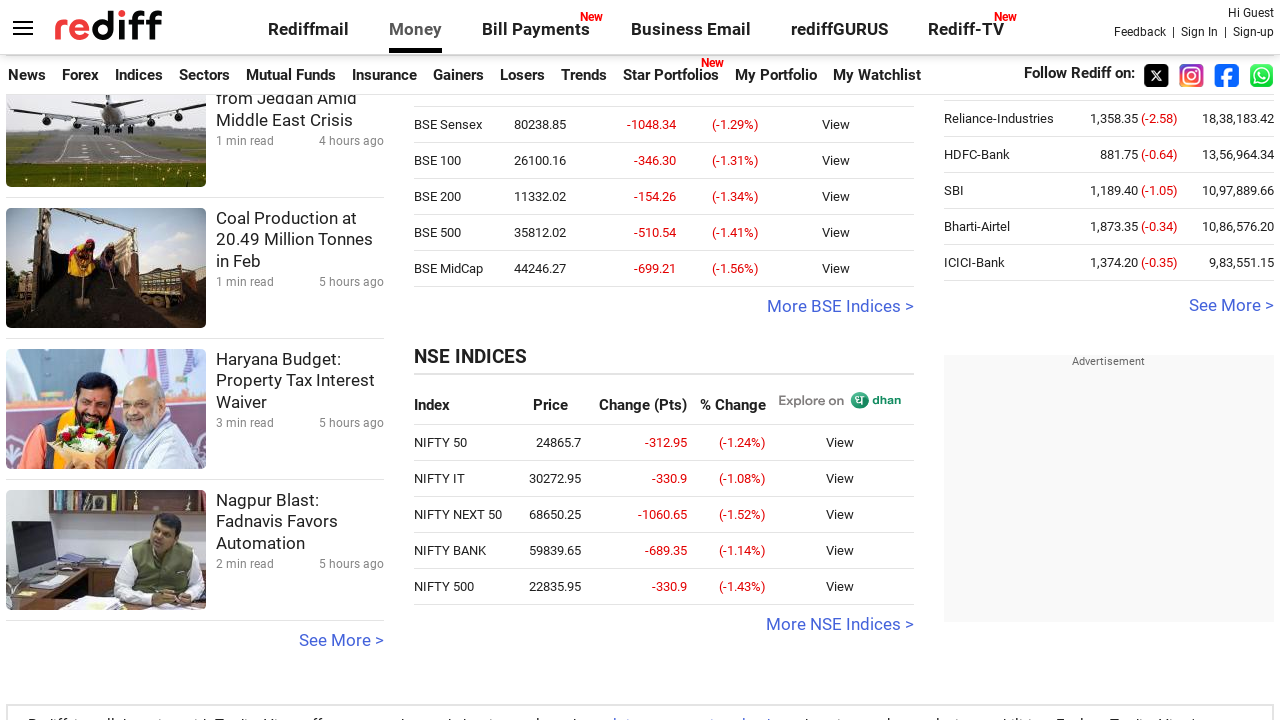

Retrieved 6 rows from table
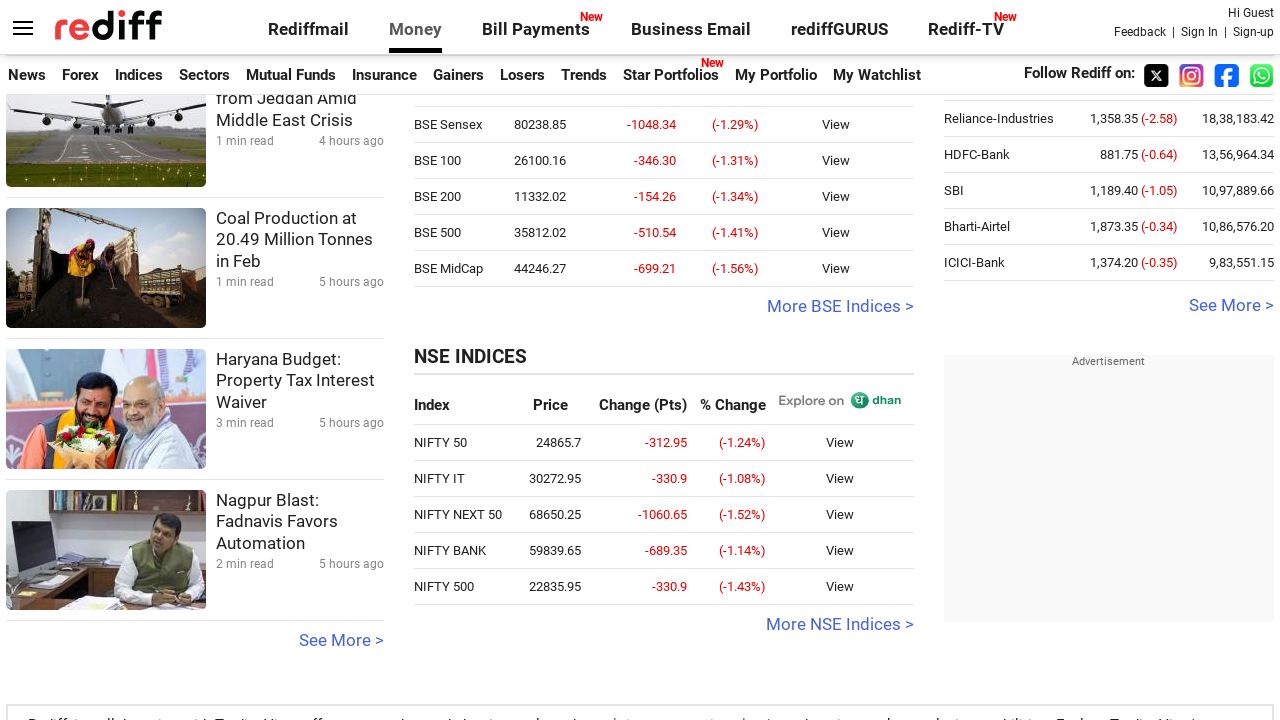

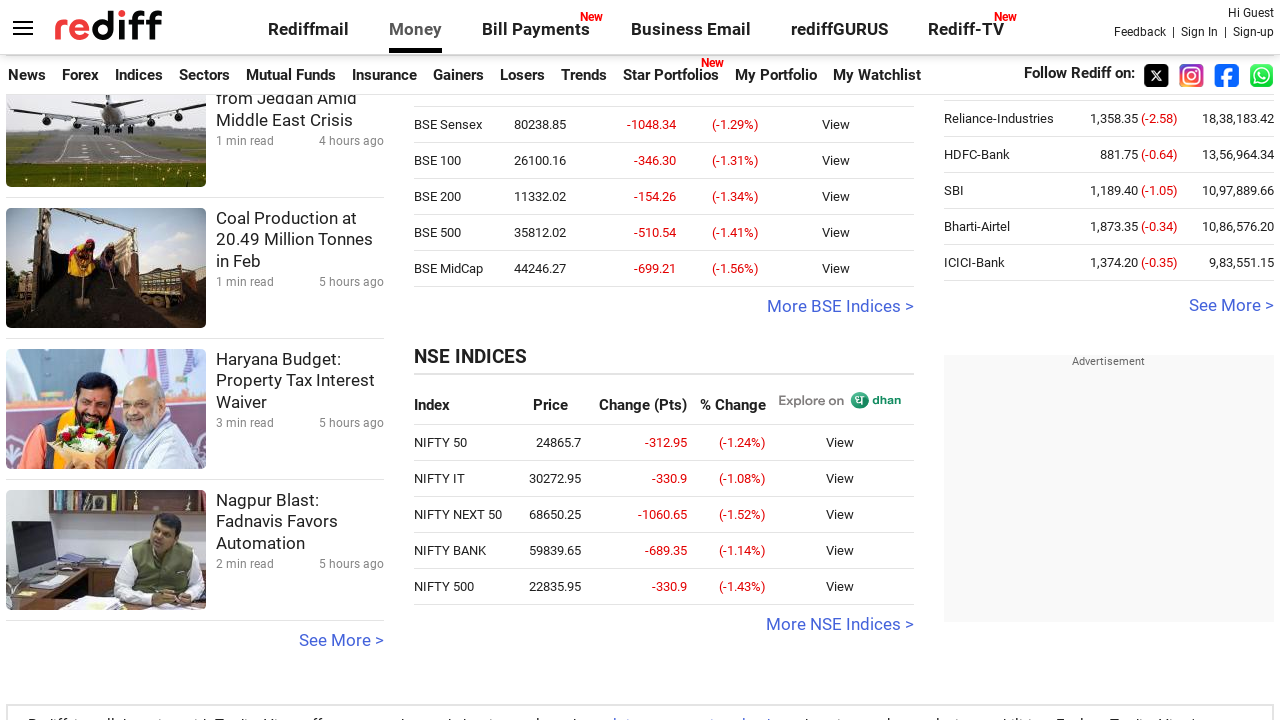